Interacts with a web form by selecting an option from a datalist dropdown using arrow key navigation

Starting URL: https://www.selenium.dev/selenium/web/web-form.html

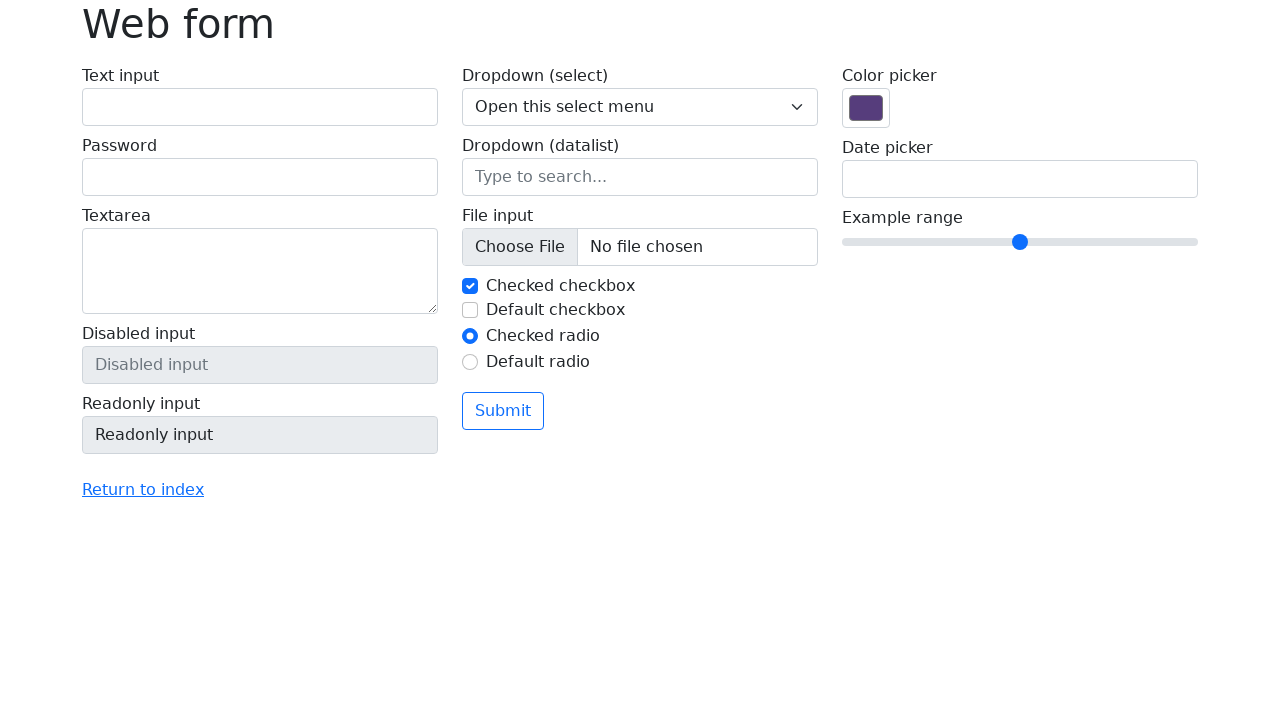

Located datalist input field with name 'my-datalist'
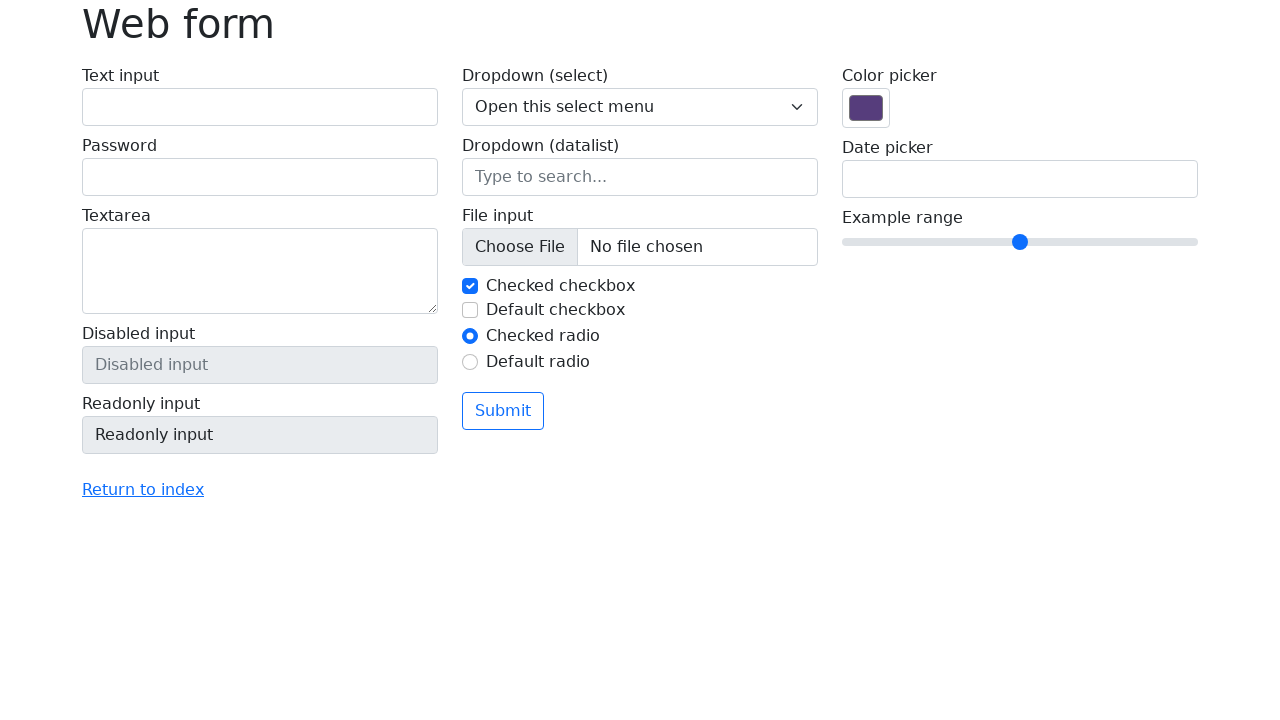

Clicked datalist input field to focus it at (640, 177) on input[name='my-datalist']
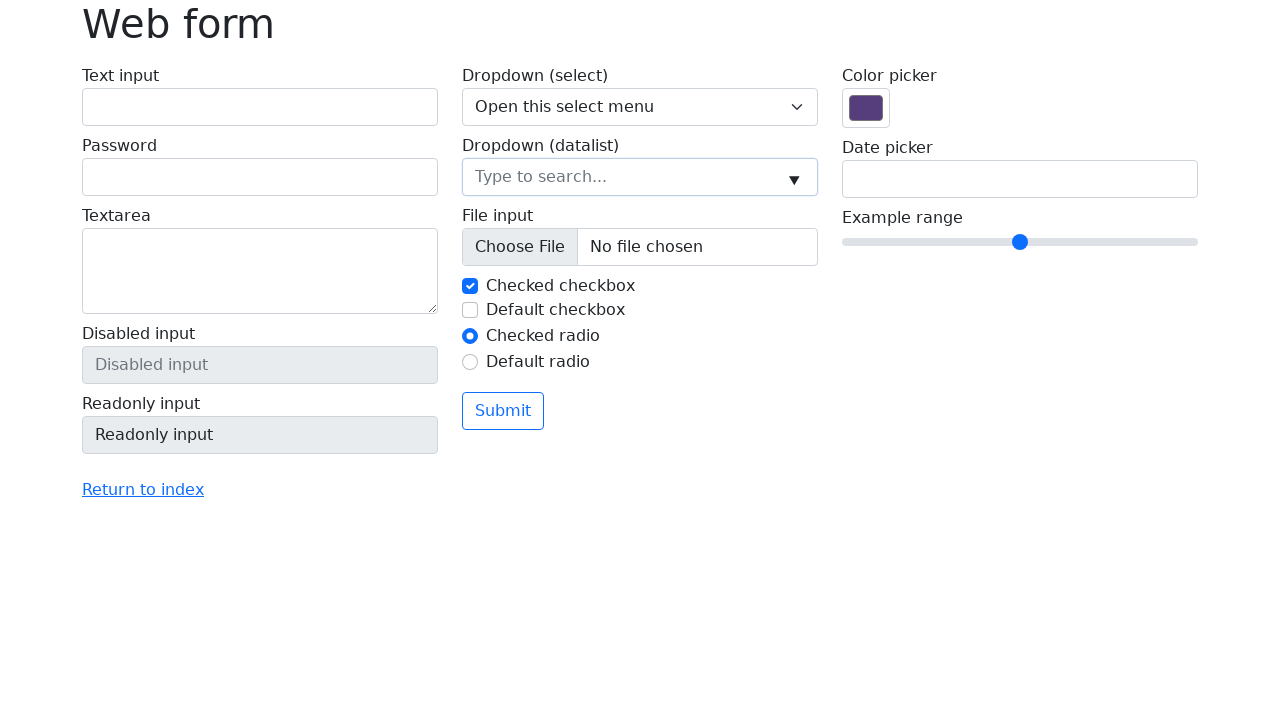

Pressed ArrowDown key to navigate dropdown options
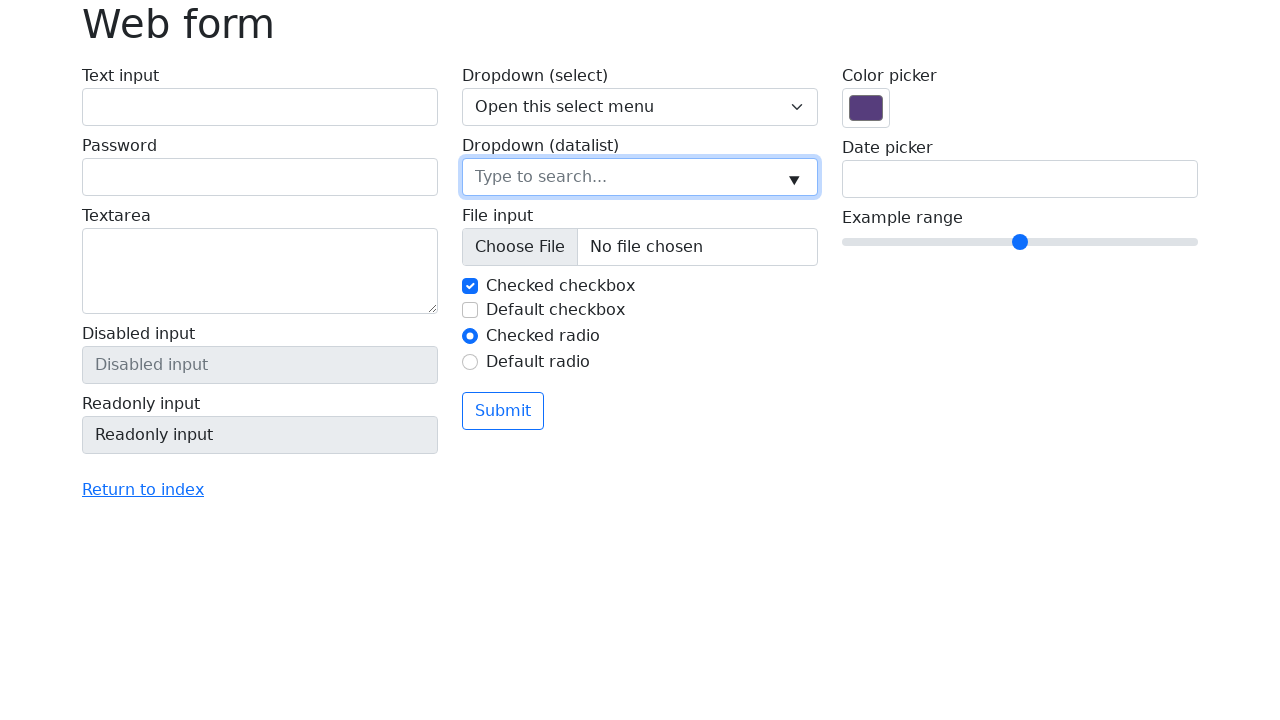

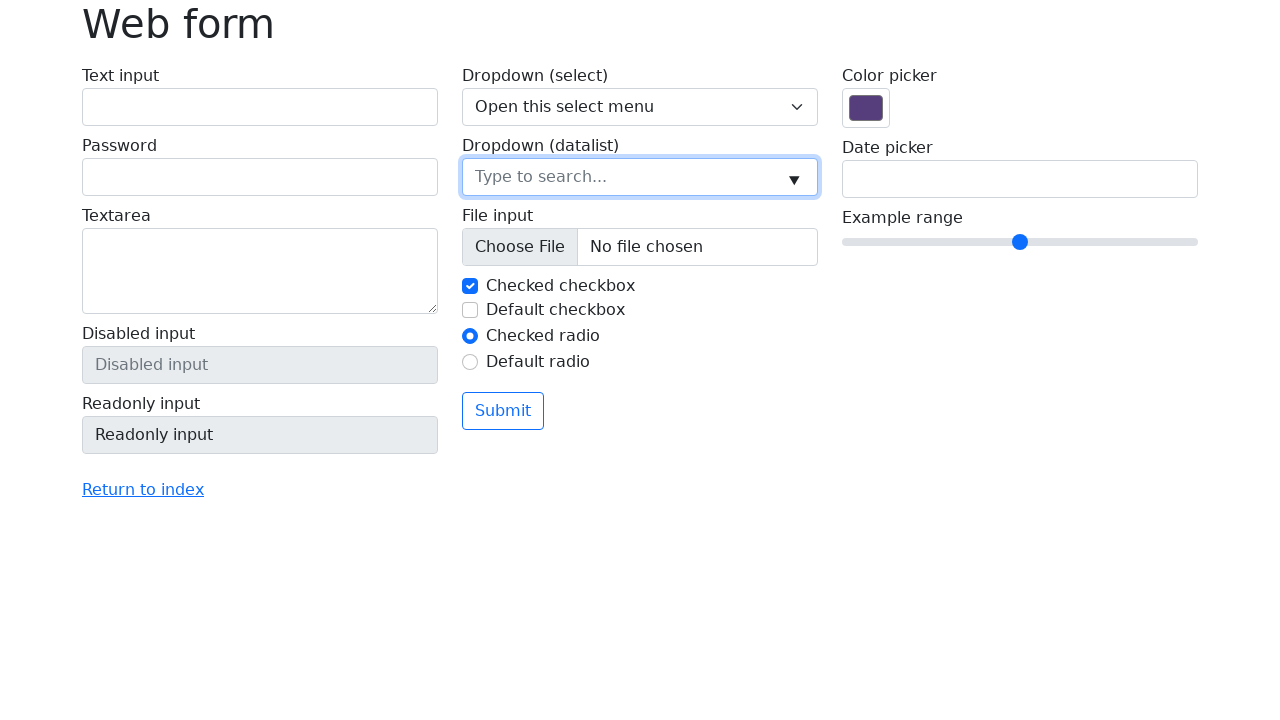